Navigates to MDN Web Docs homepage and verifies the page title is correct

Starting URL: https://developer.mozilla.org/en-US/

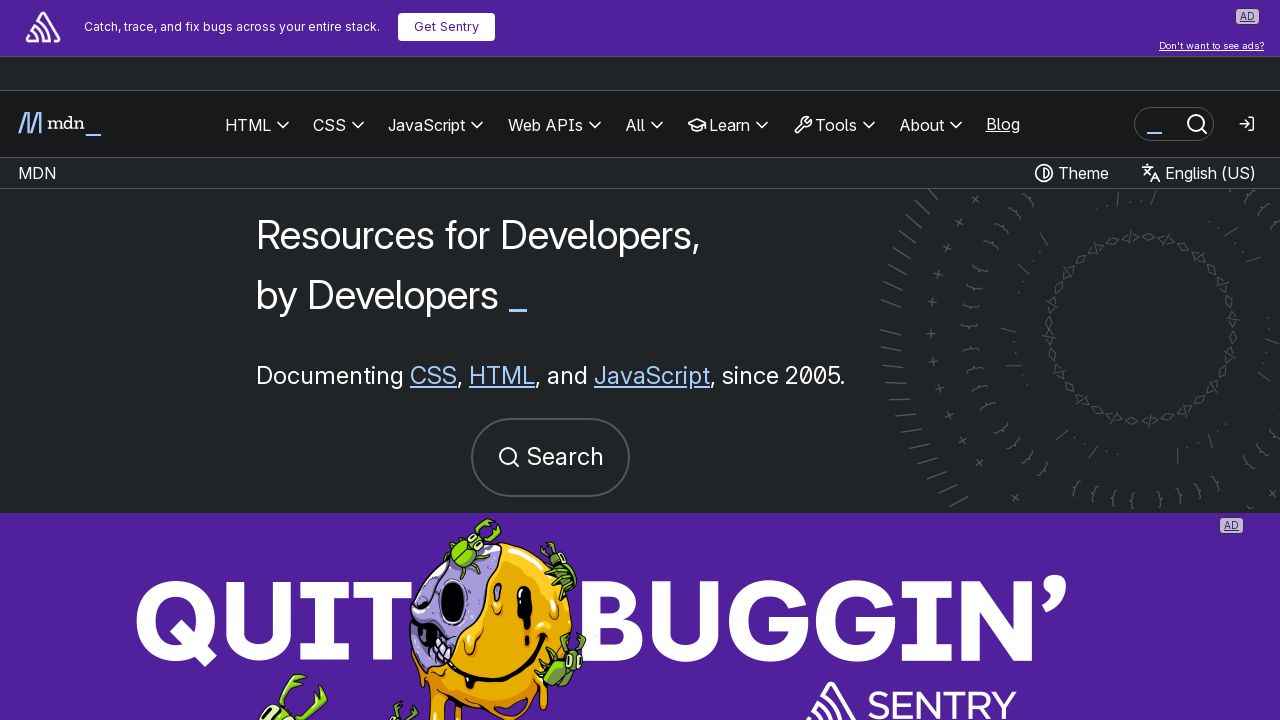

Navigated to MDN Web Docs homepage
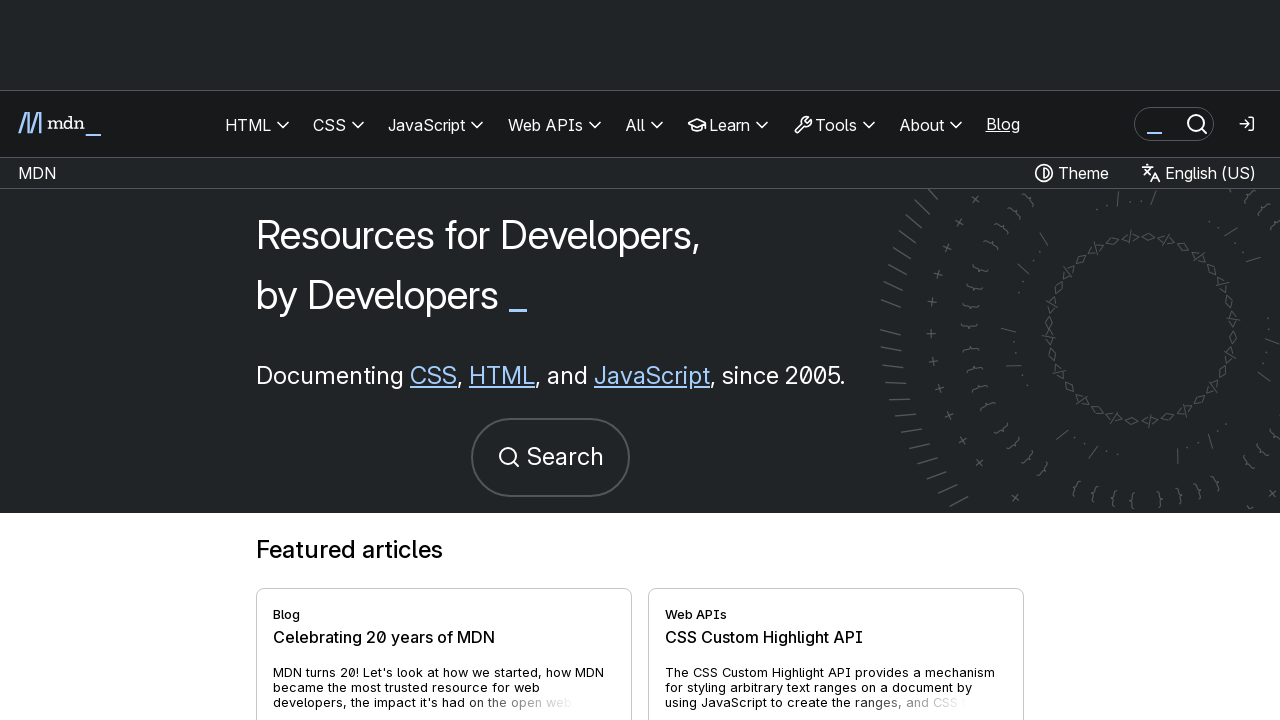

Verified page title is 'MDN Web Docs'
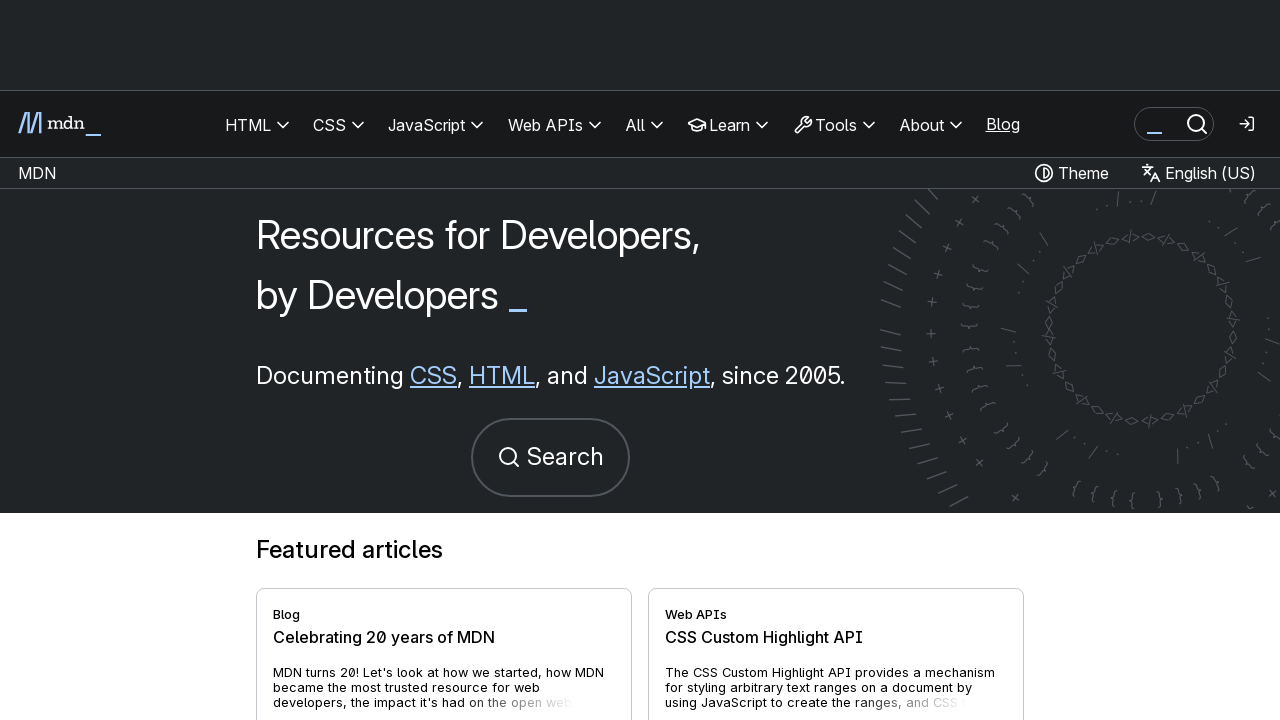

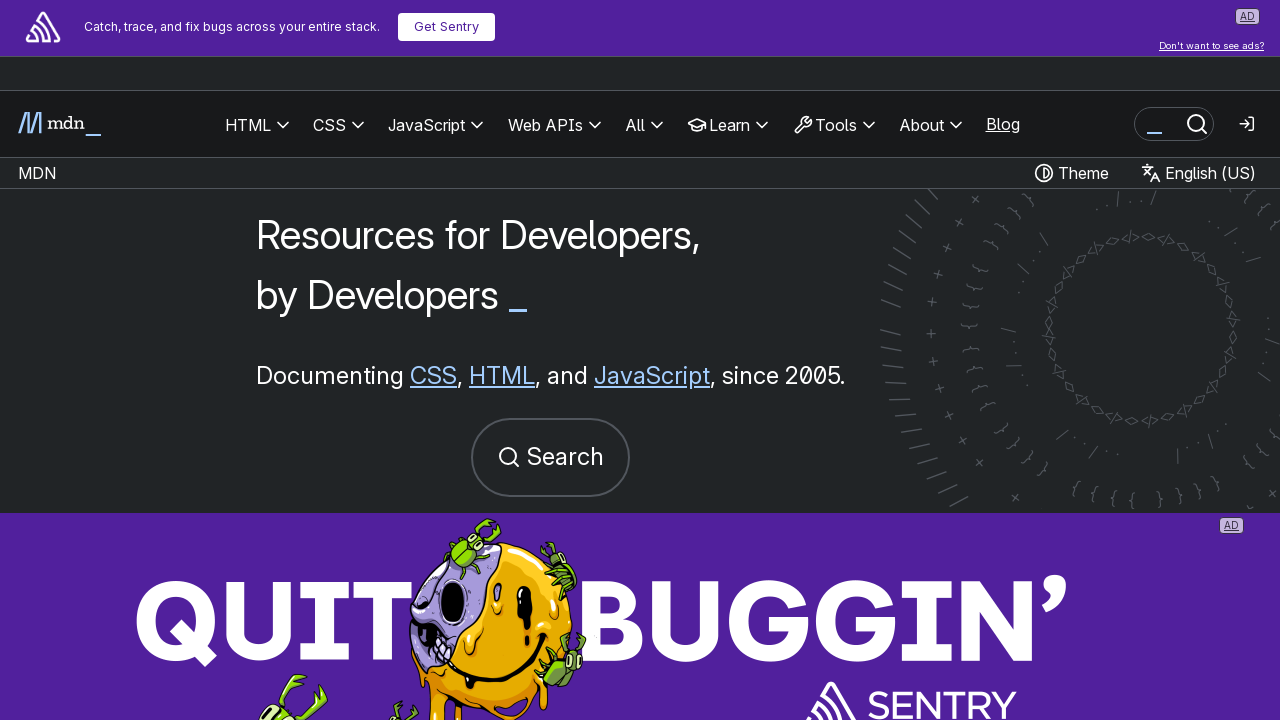